Tests browser window functionality by clicking buttons that open new tabs and windows, scrolling each button into view before clicking

Starting URL: https://demoqa.com/browser-windows

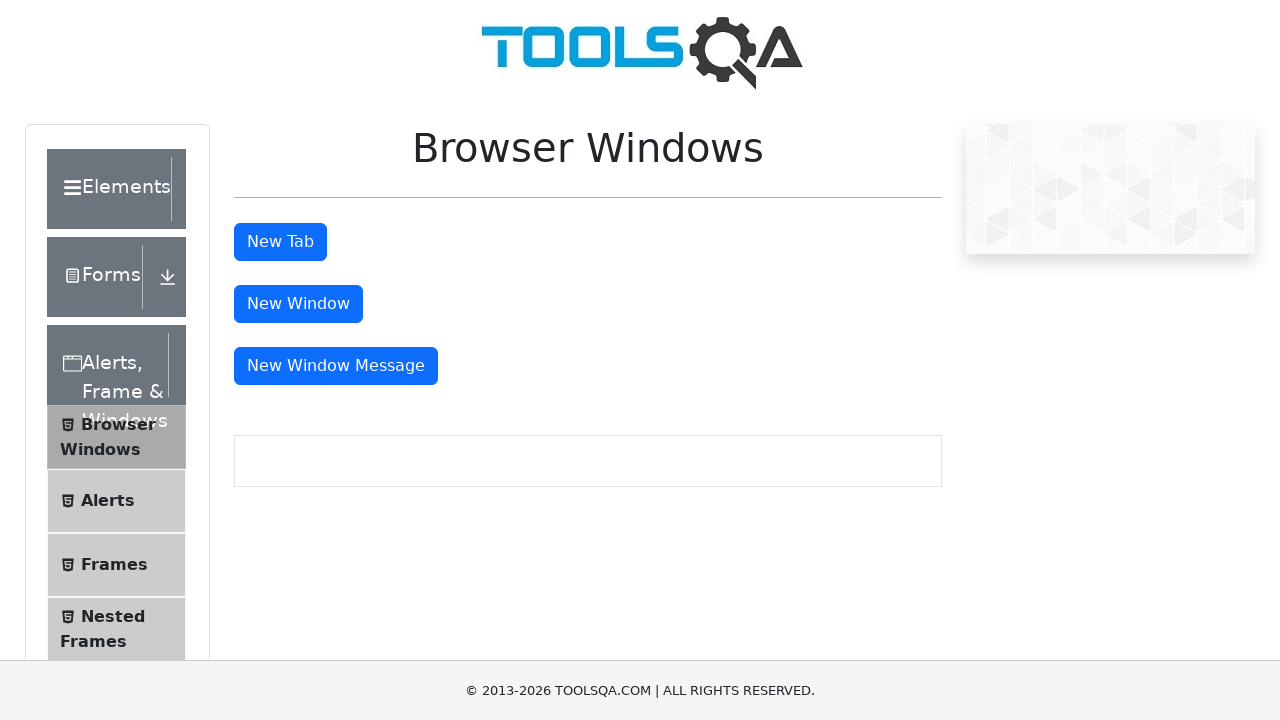

Located the 'New Tab' button element
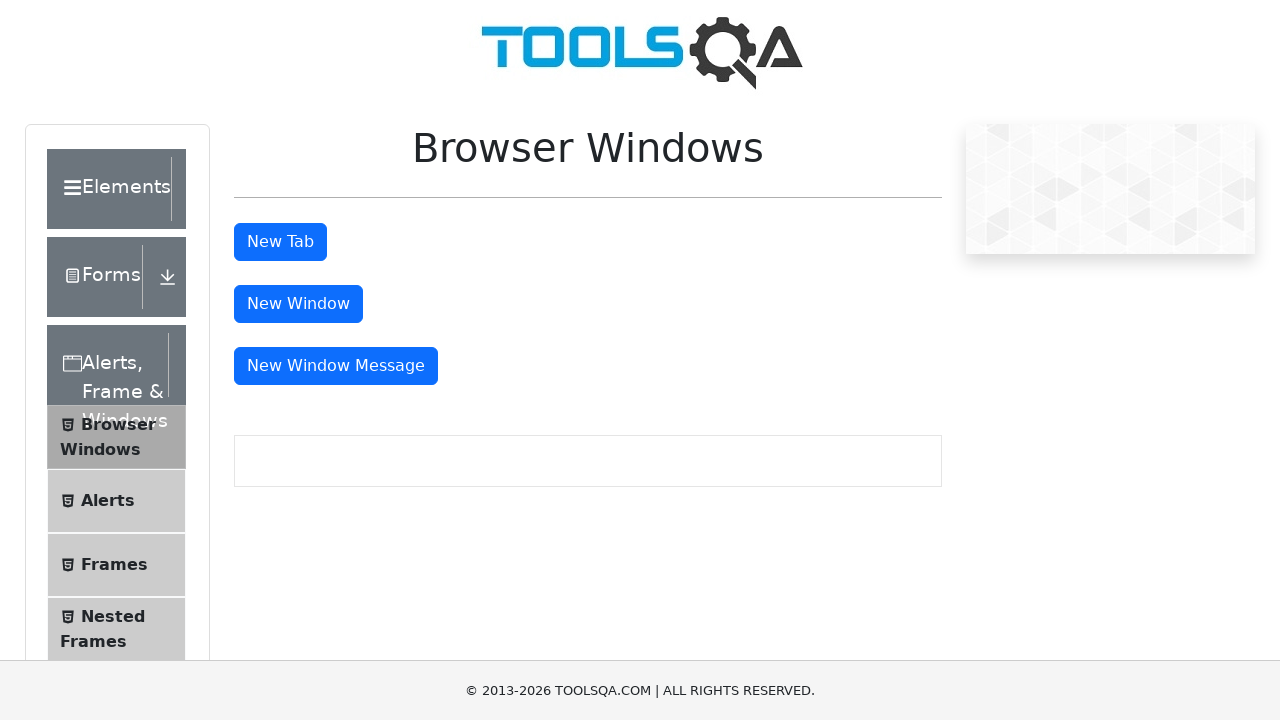

Scrolled 'New Tab' button into view
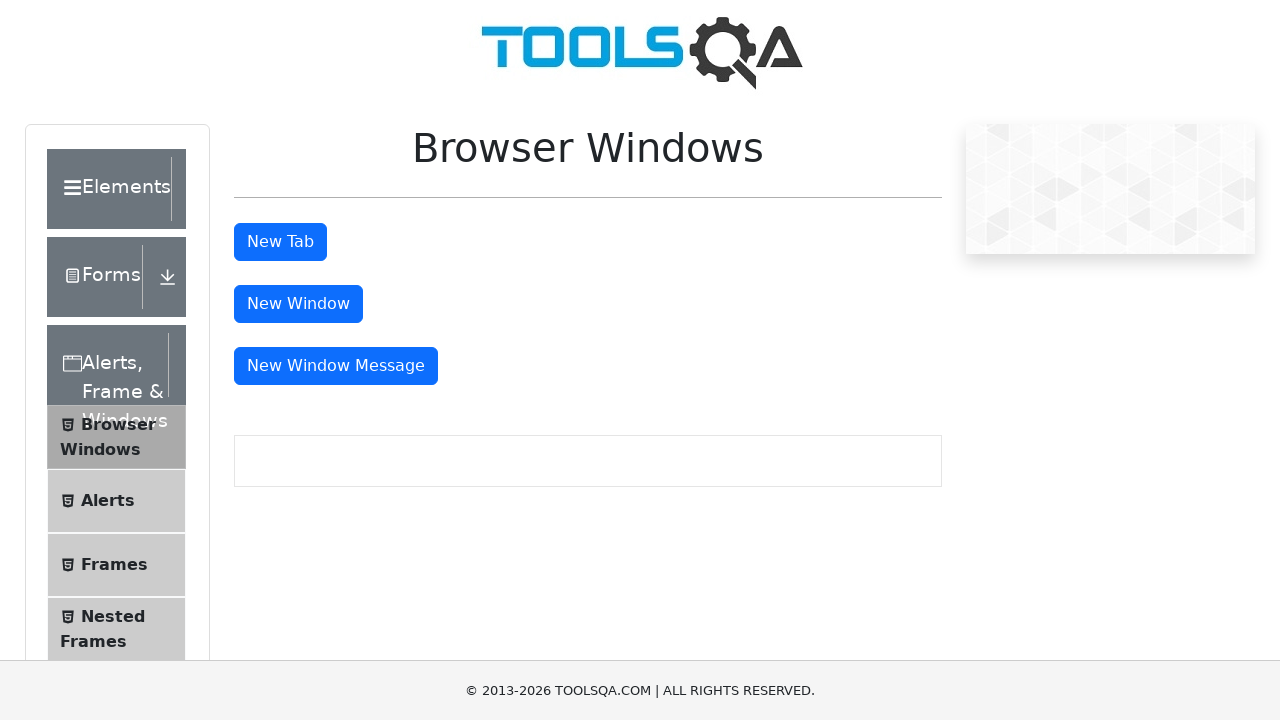

Clicked the 'New Tab' button at (280, 242) on #tabButton
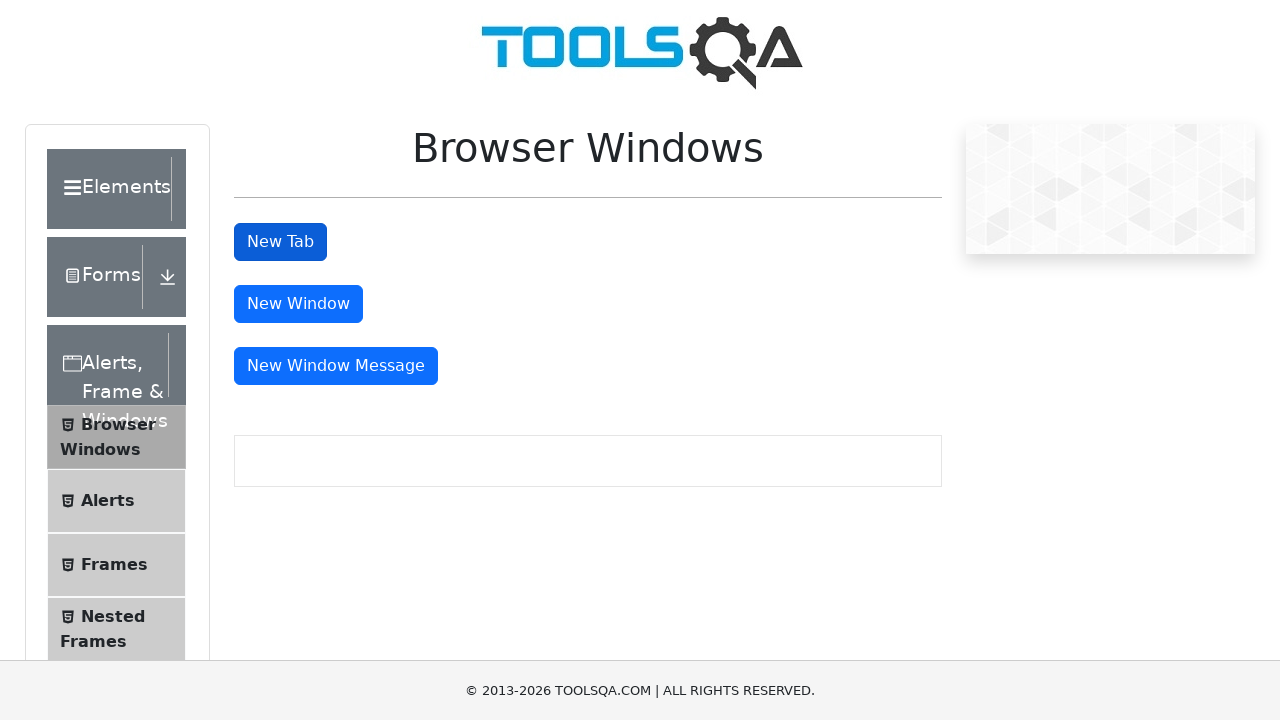

Located the 'New Window' button element
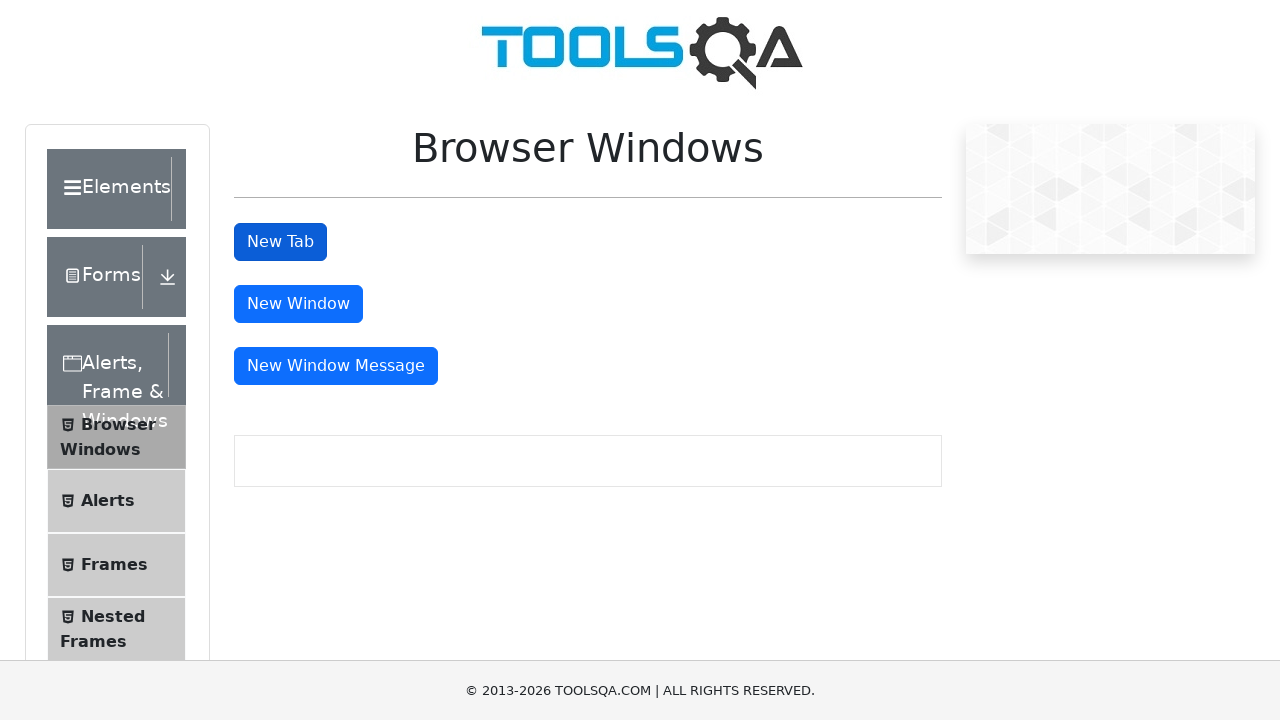

Scrolled 'New Window' button into view
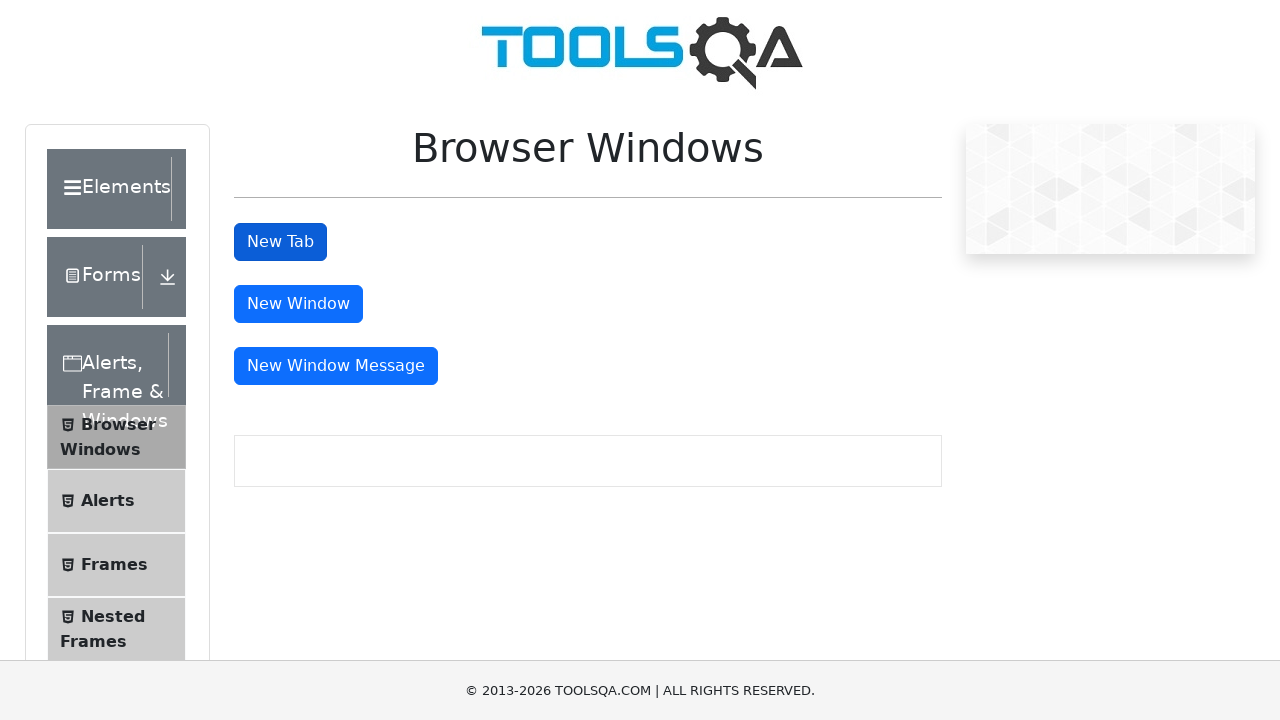

Clicked the 'New Window' button at (298, 304) on #windowButton
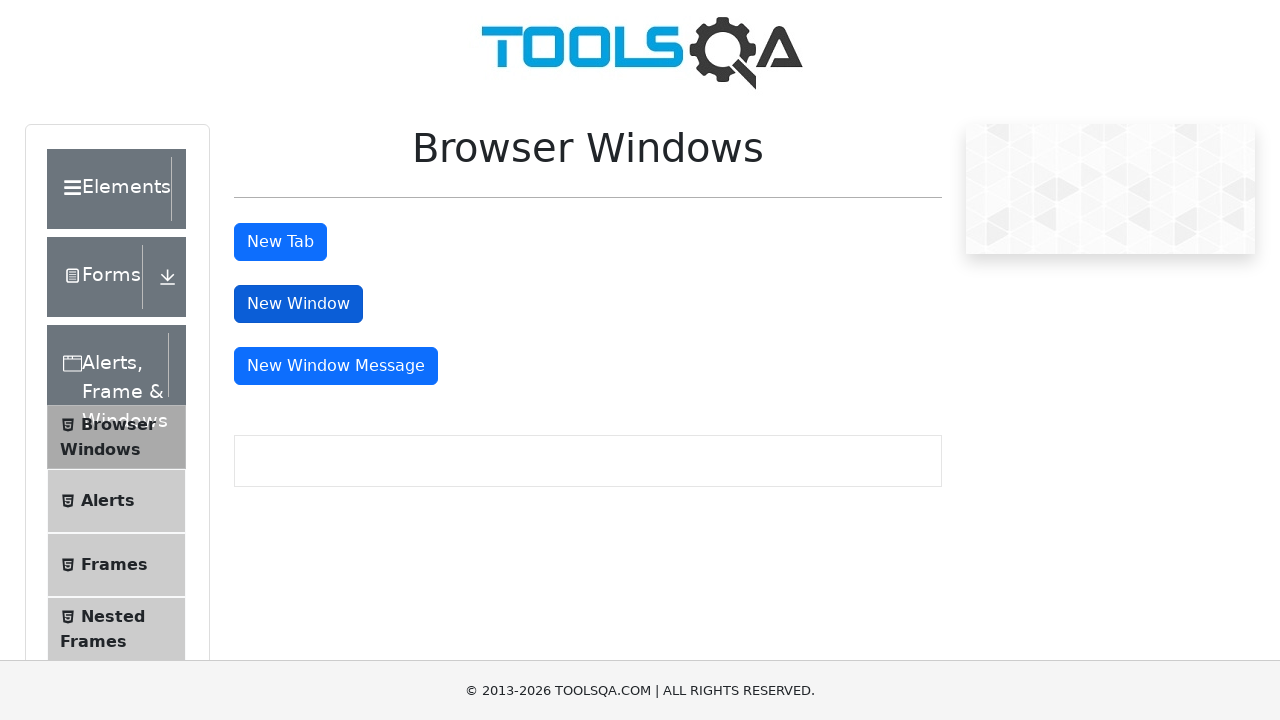

Located the 'New Window Message' button element
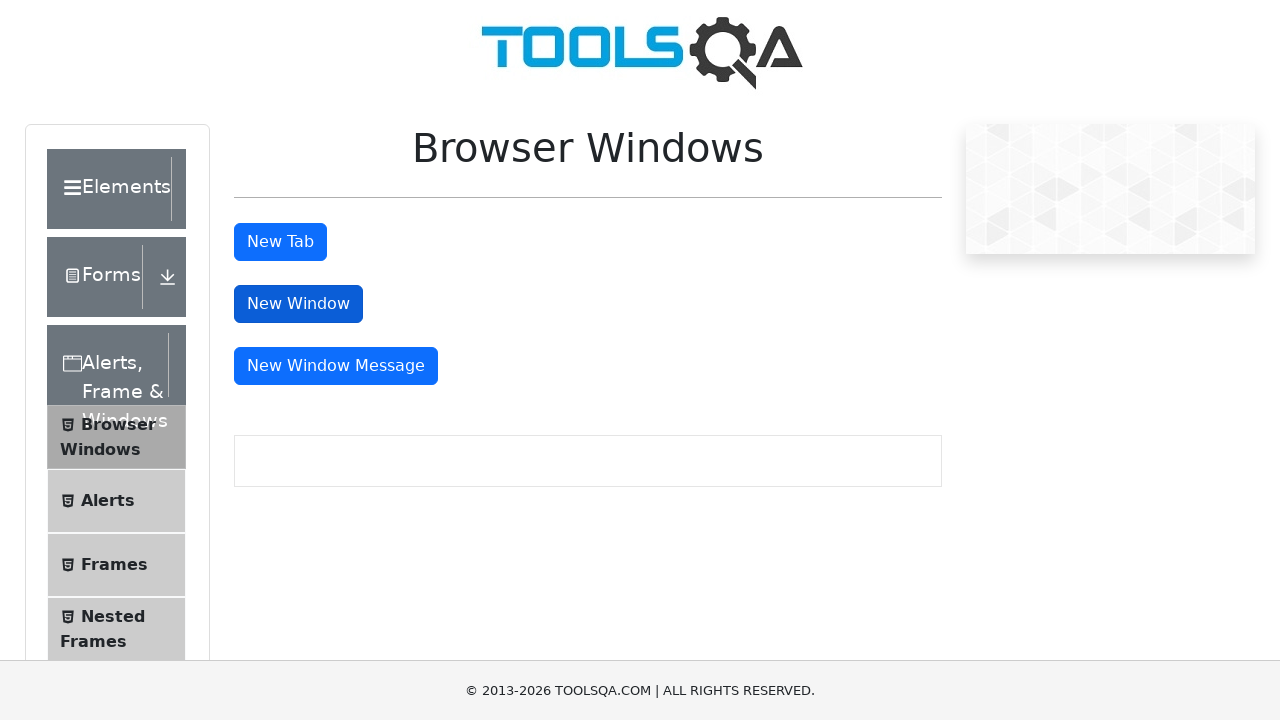

Scrolled 'New Window Message' button into view
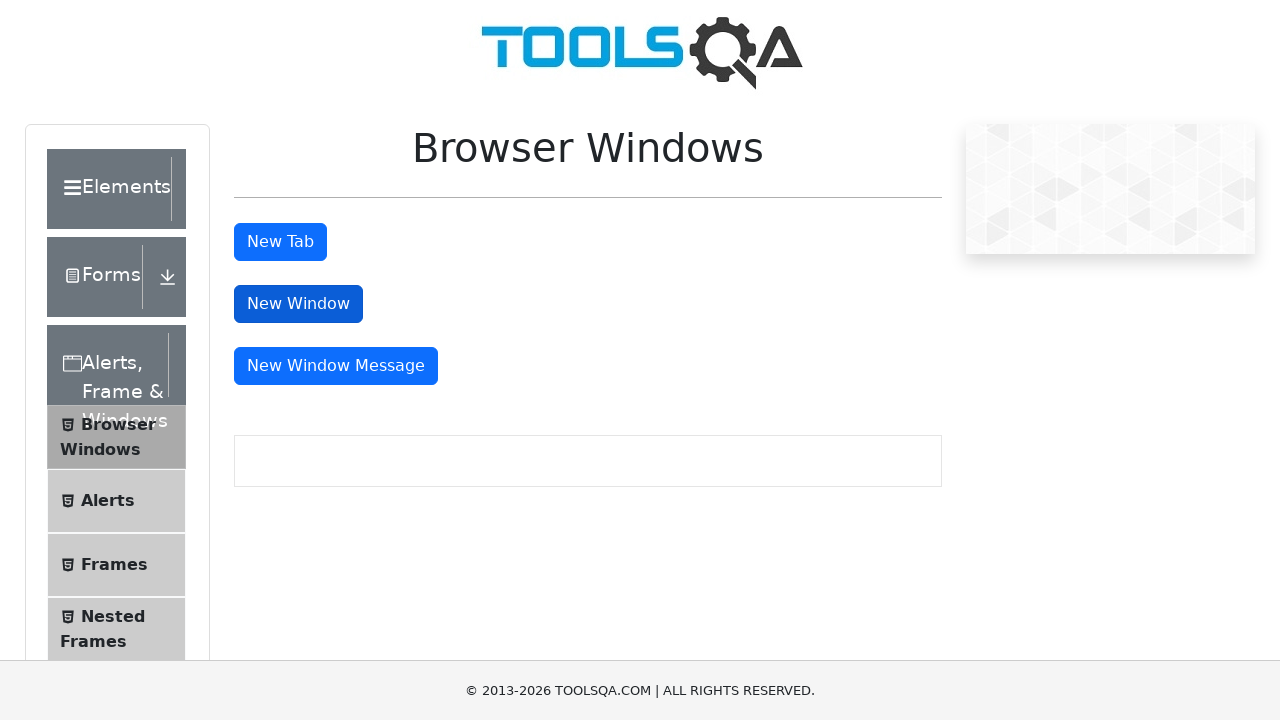

Clicked the 'New Window Message' button at (336, 366) on #messageWindowButton
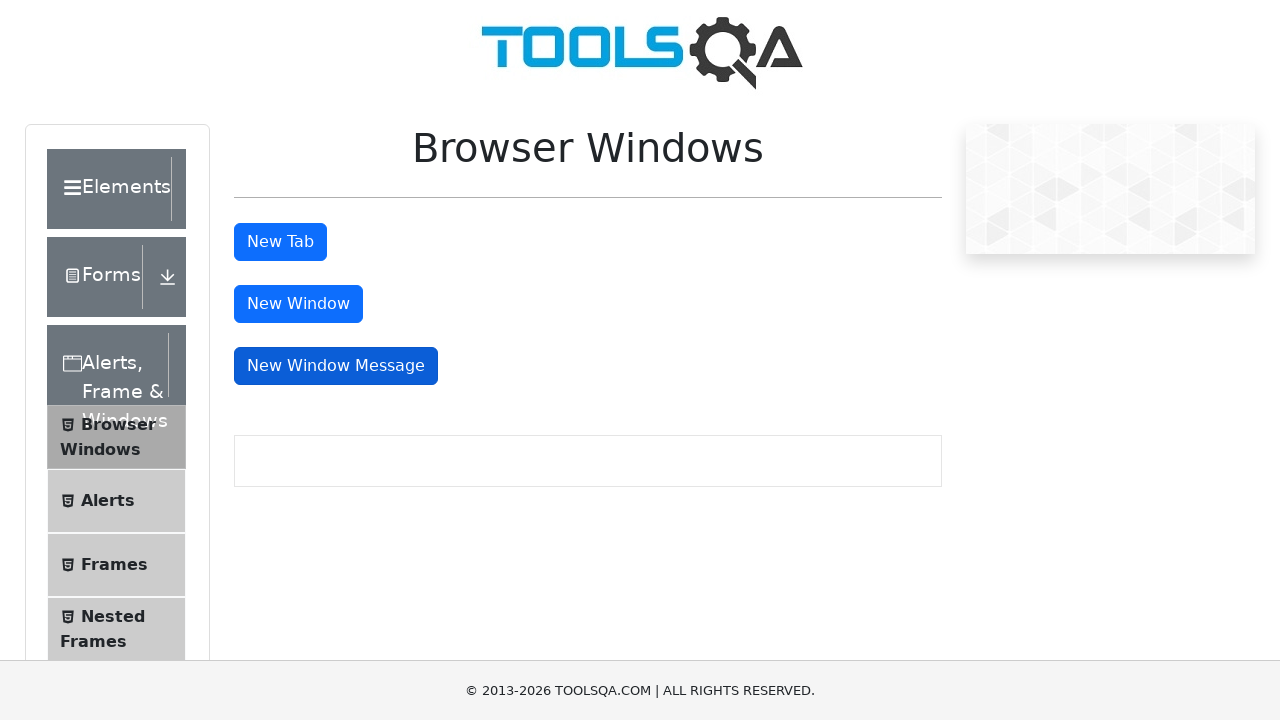

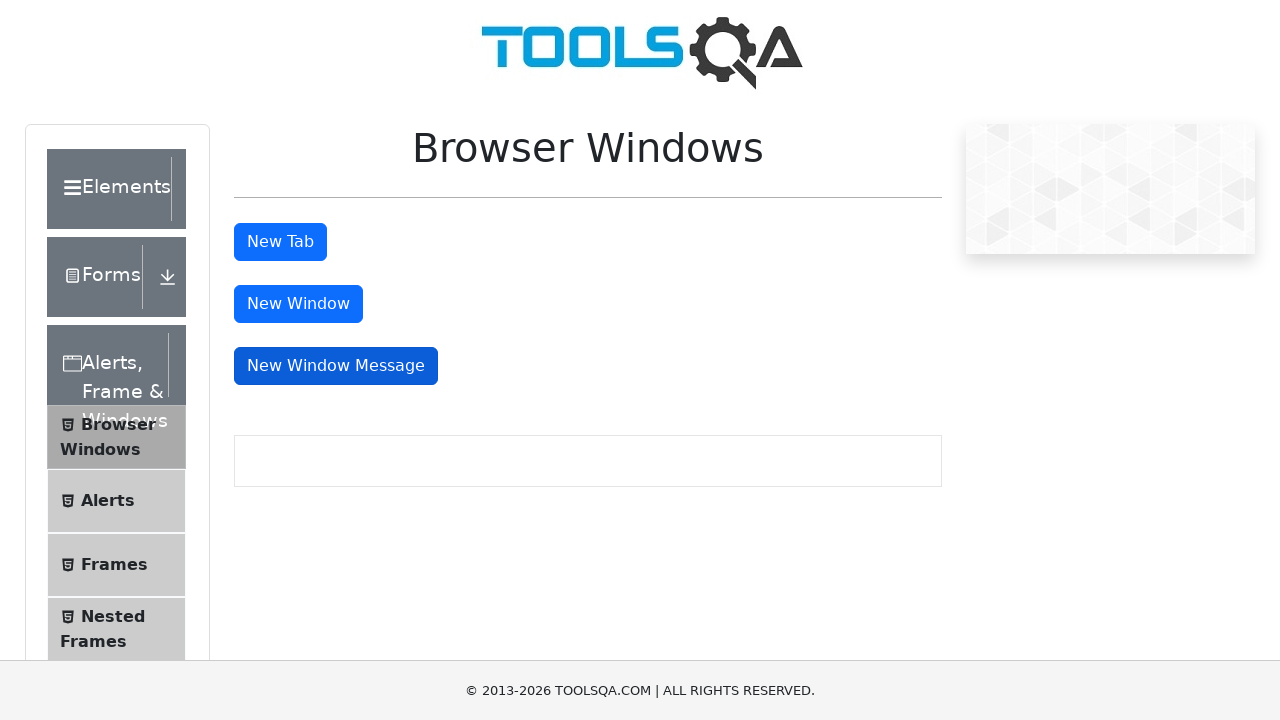